Tests clicking Premium Support link in footer

Starting URL: https://github.com/mobile

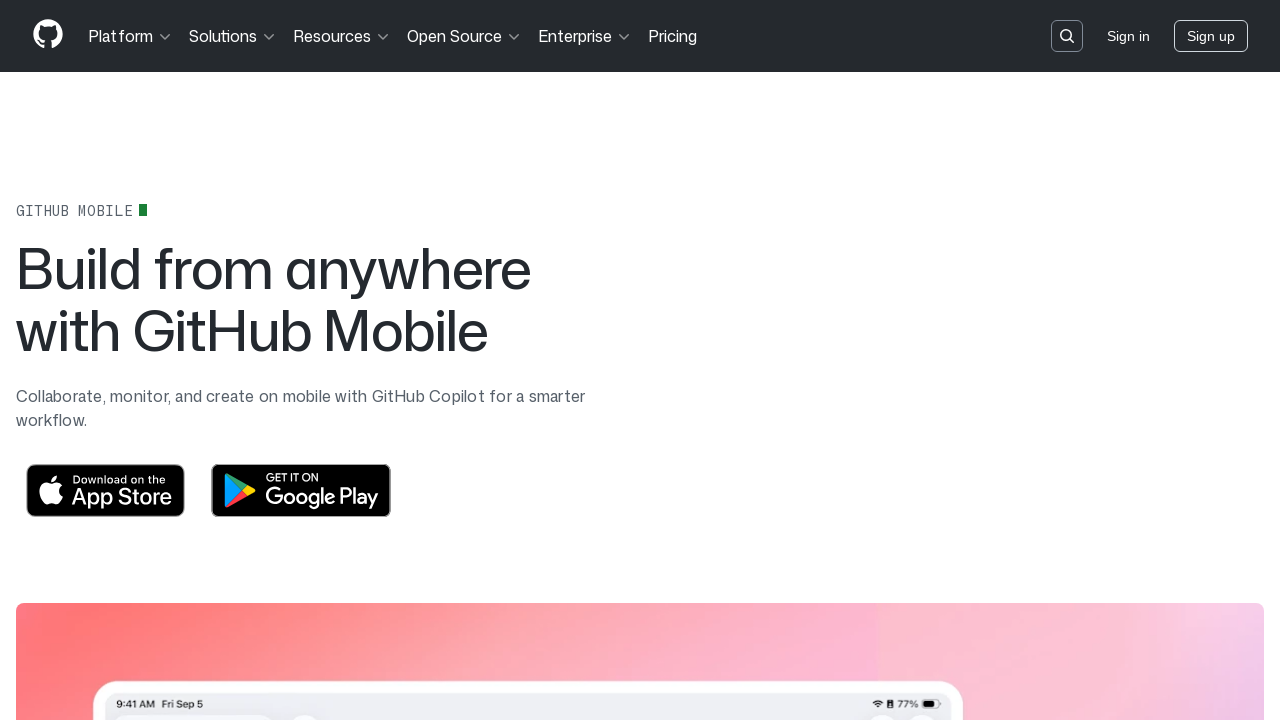

Clicked Premium Support link in footer at (927, 360) on footer >> text=Premium Support
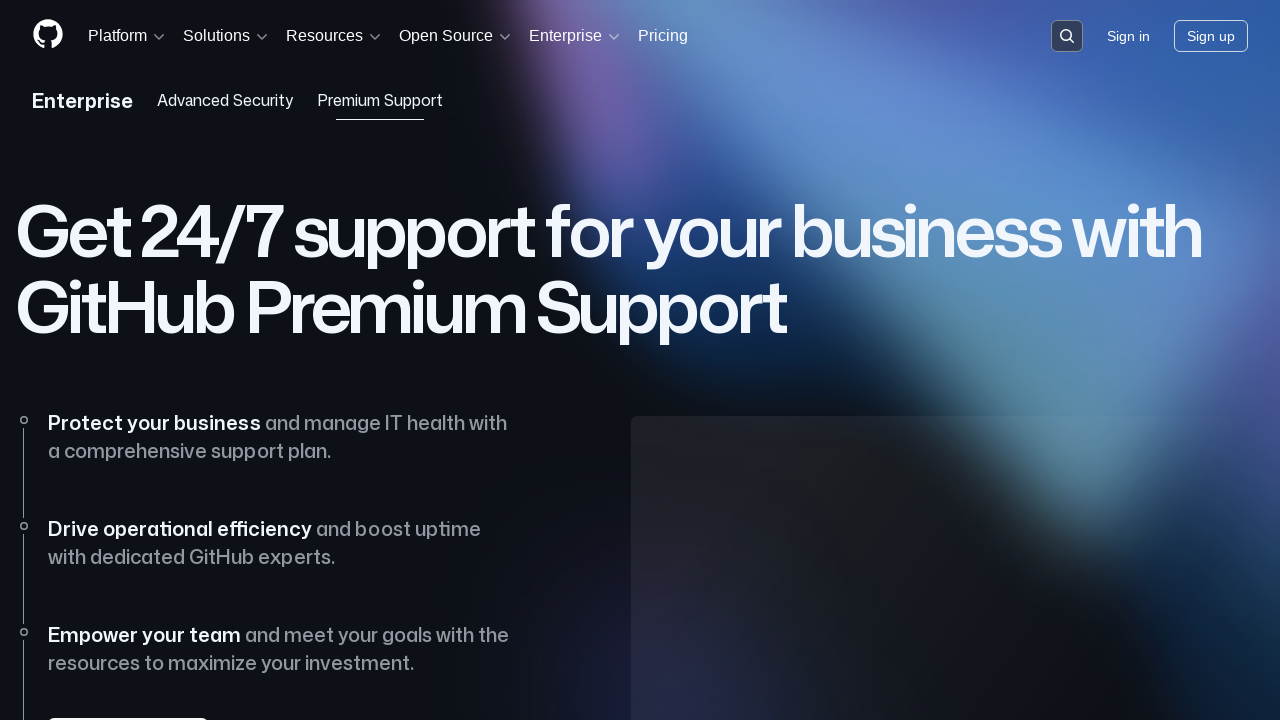

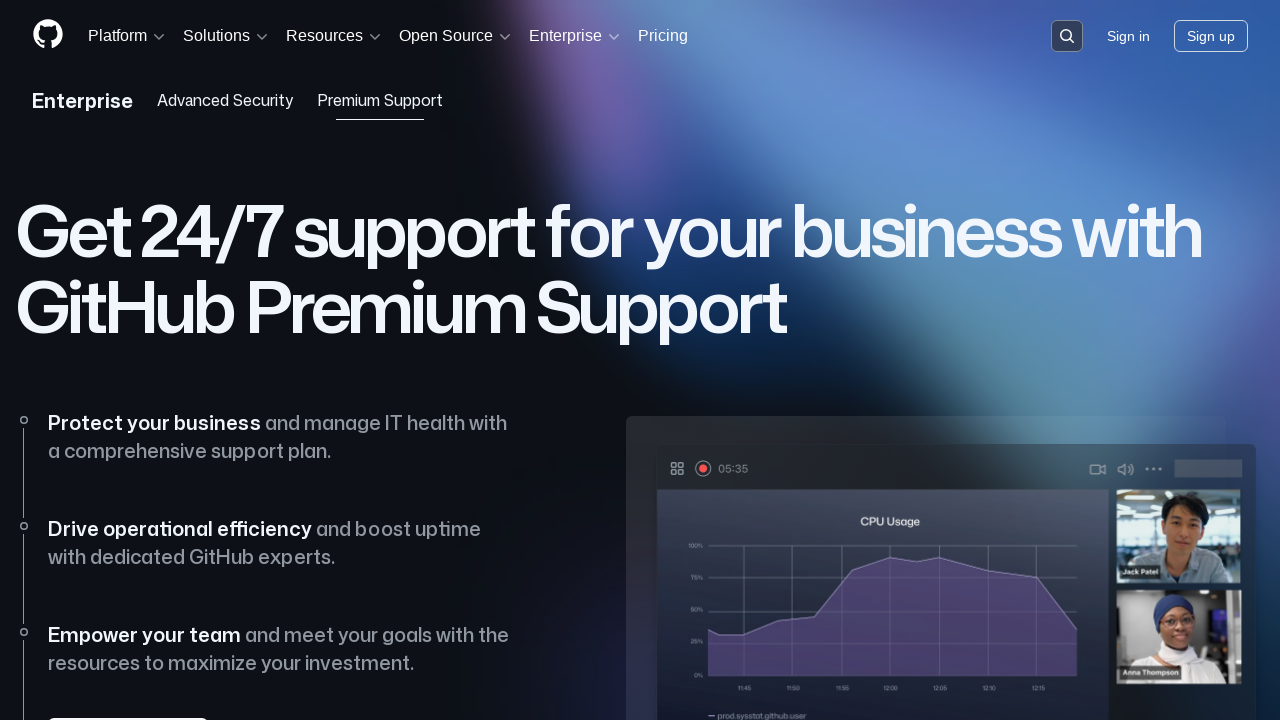